Tests JavaScript alert handling by clicking a button to trigger an alert, accepting it, and verifying the result message

Starting URL: https://testcenter.techproeducation.com/index.php?page=javascript-alerts

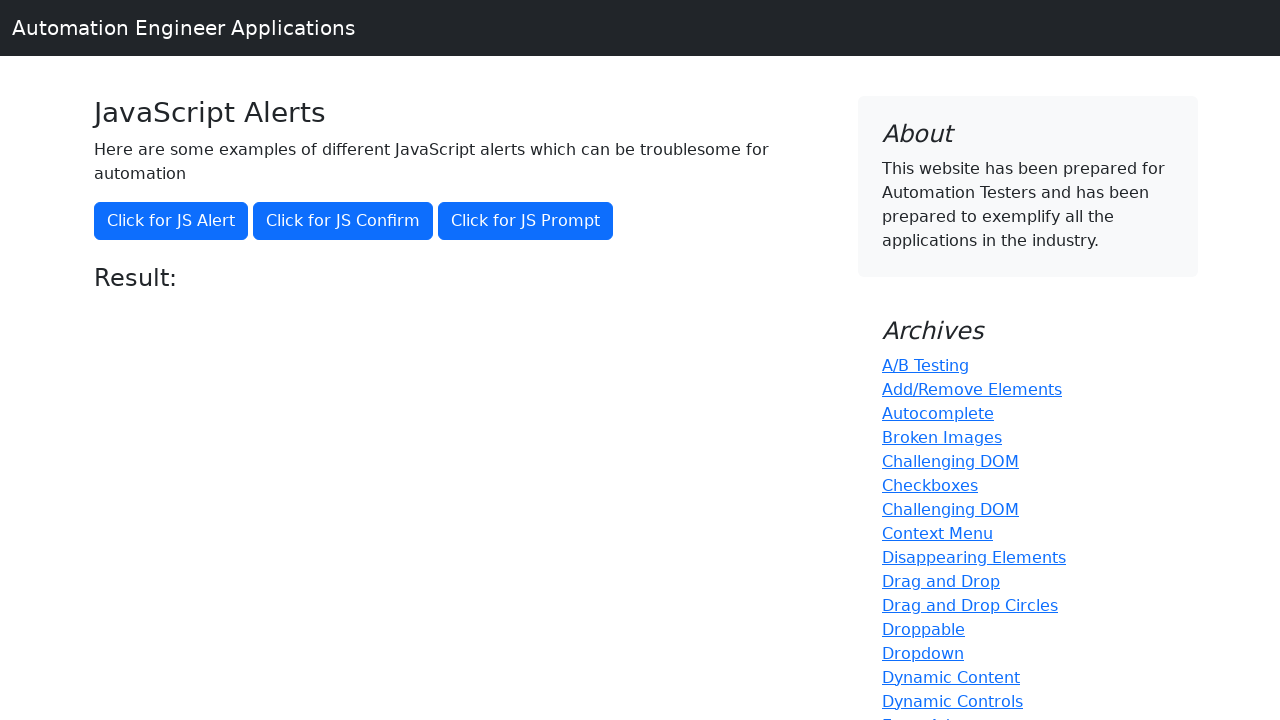

Clicked button to trigger JavaScript alert at (171, 221) on xpath=//*[@onclick='jsAlert()']
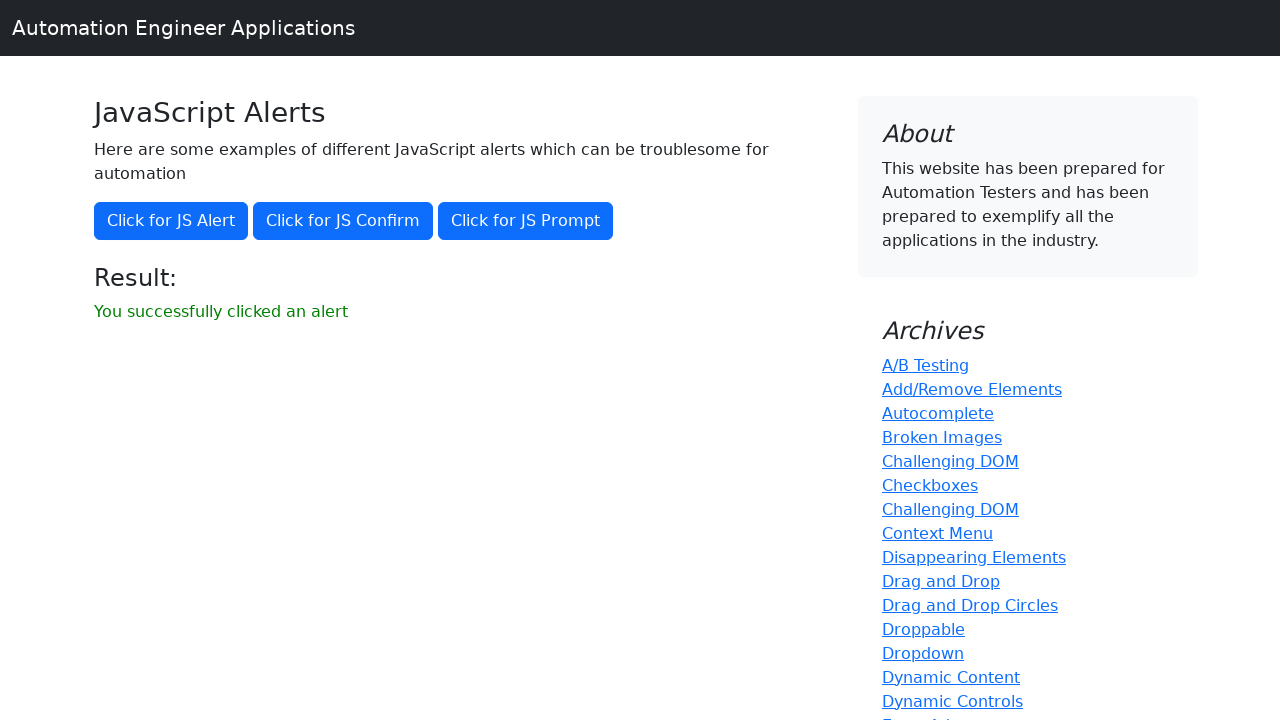

Set up dialog handler to accept alerts
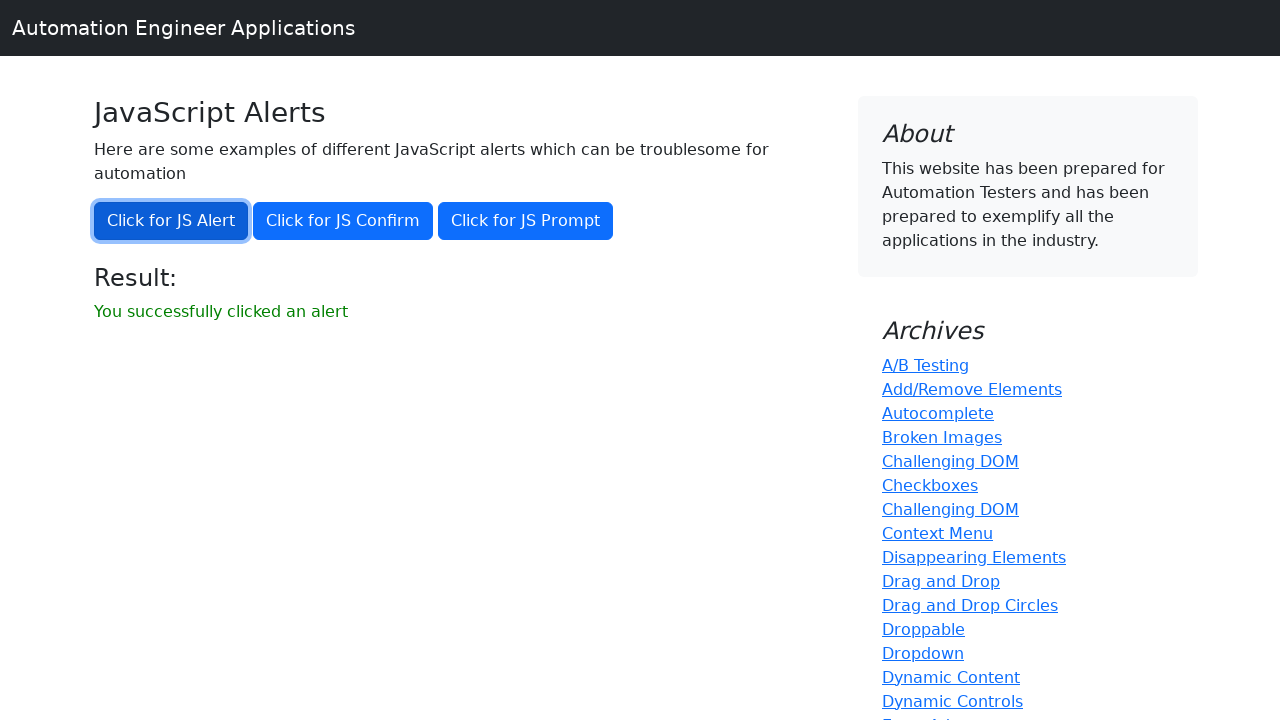

Clicked button to trigger alert again, which is accepted by the dialog handler at (171, 221) on xpath=//*[@onclick='jsAlert()']
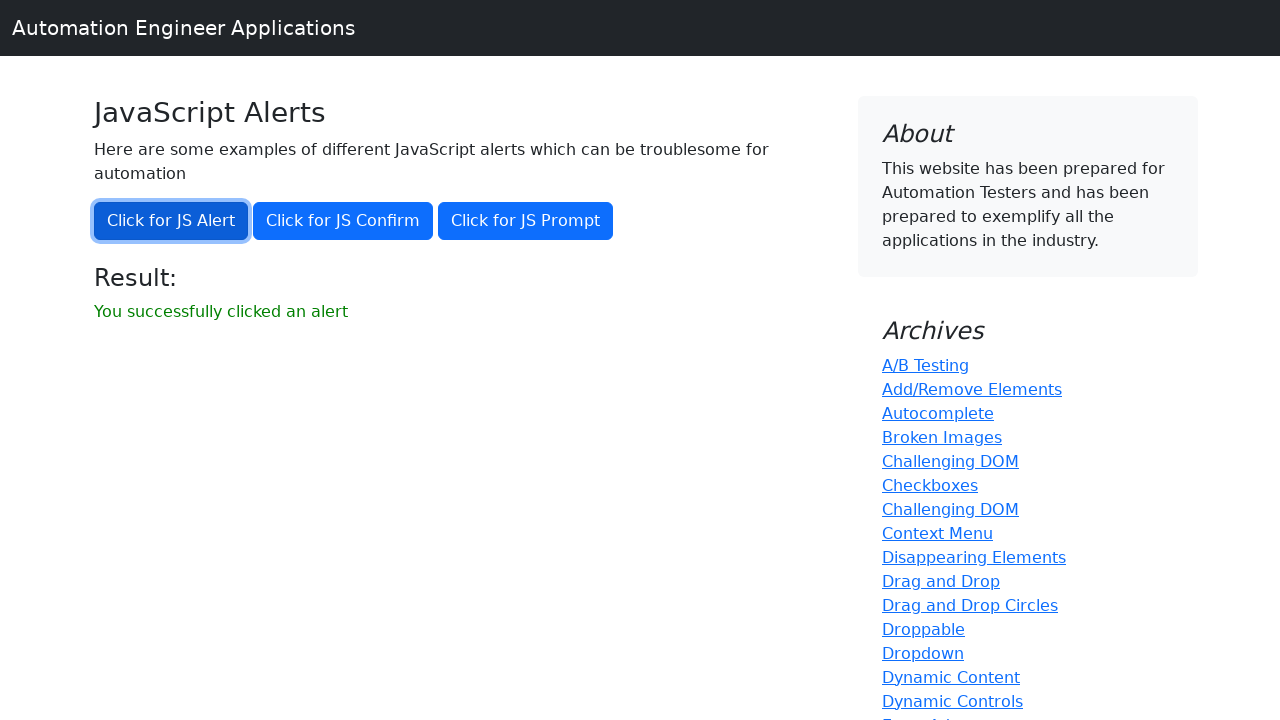

Retrieved result message from page
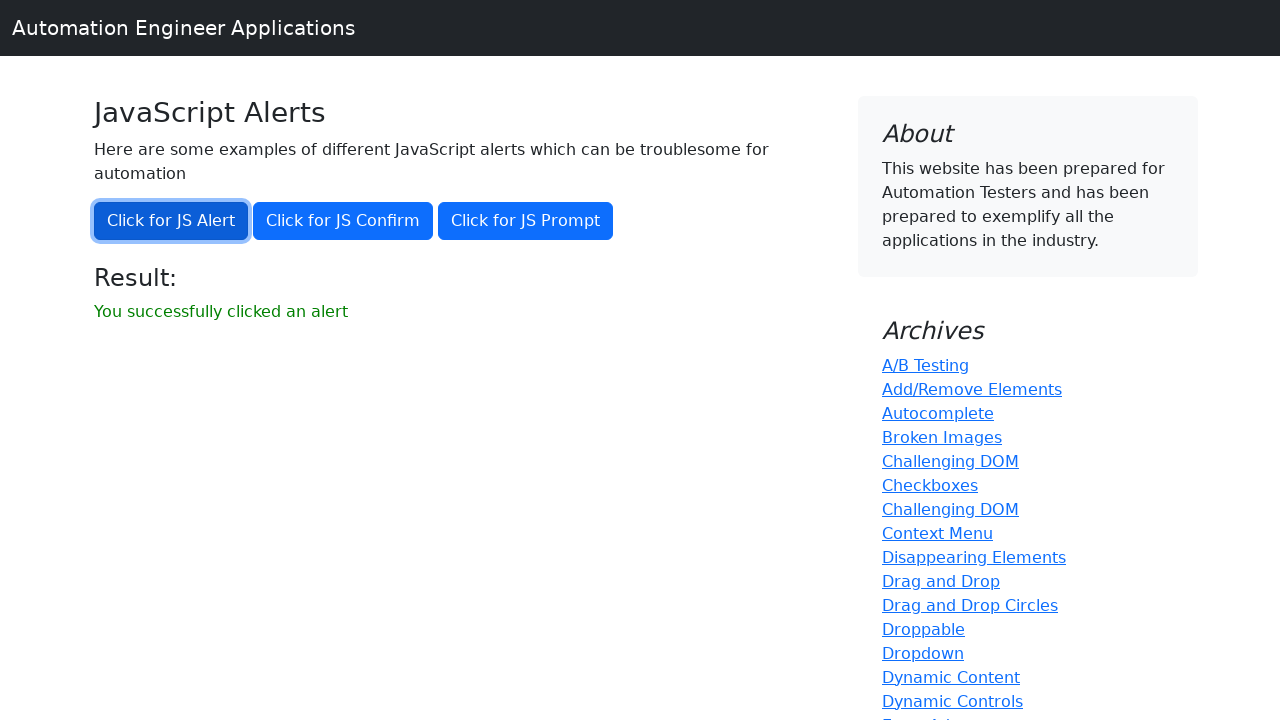

Verified result message matches expected text: 'You successfully clicked an alert'
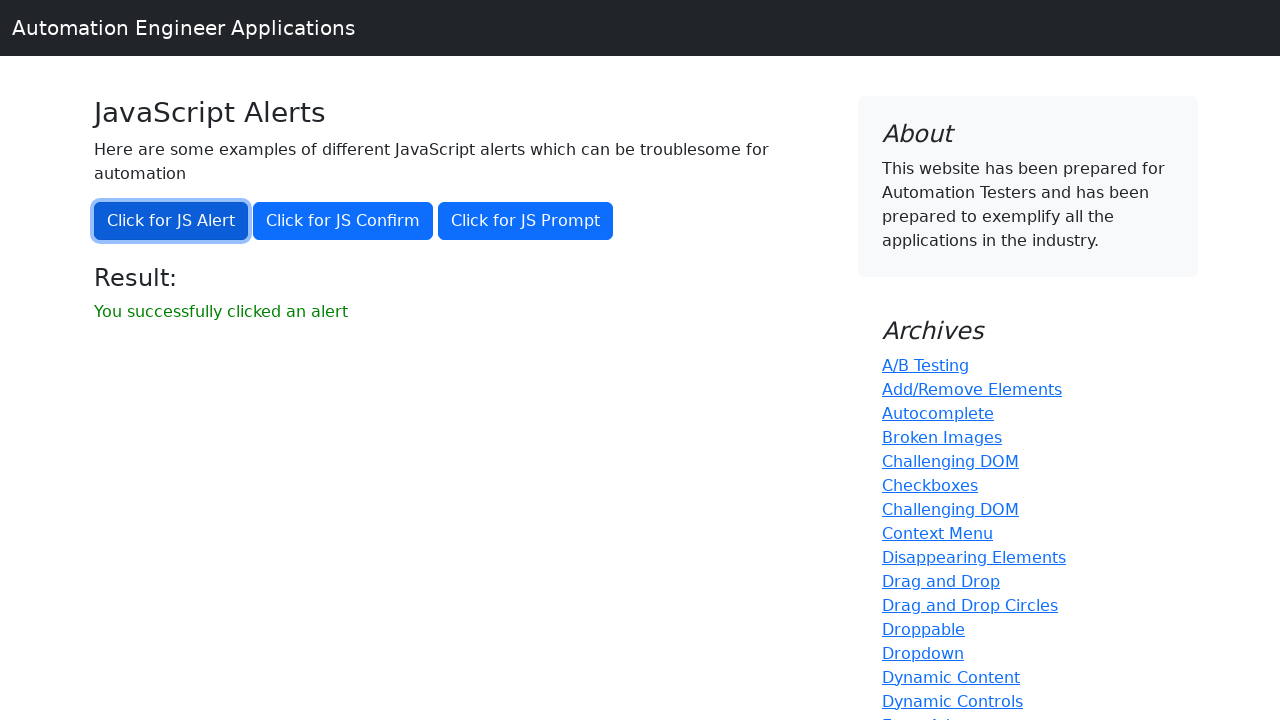

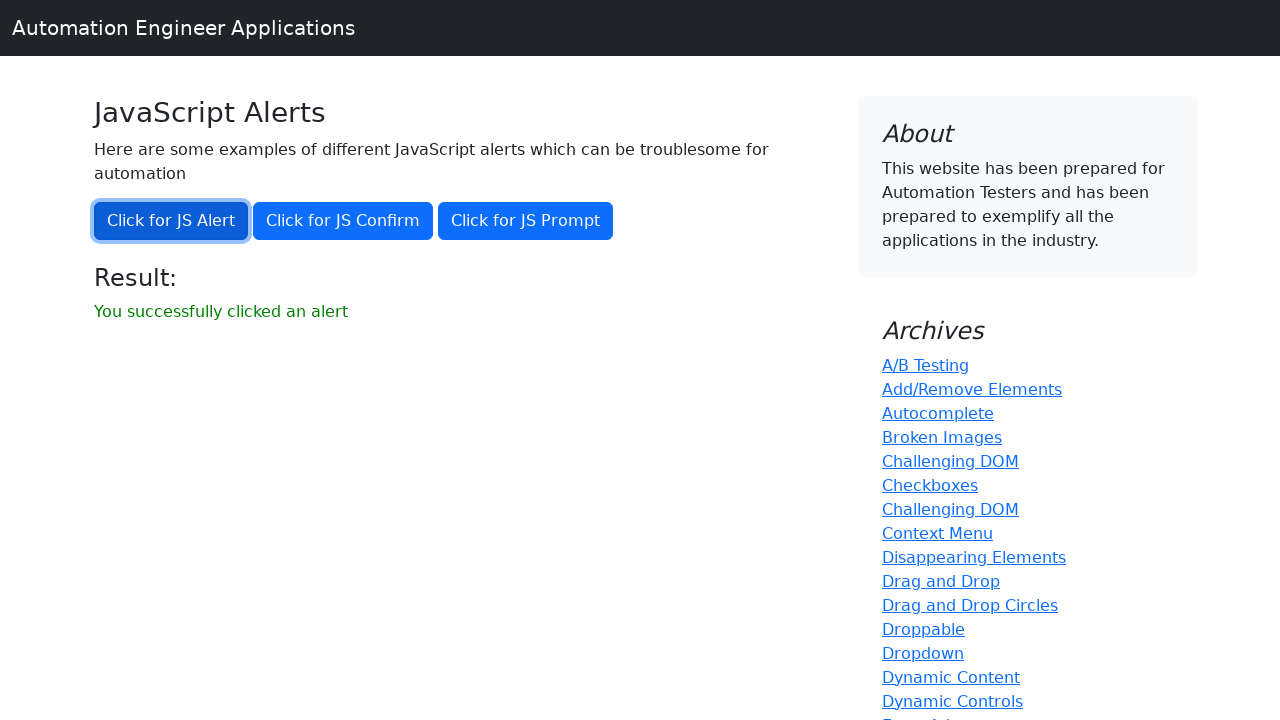